Tests copy and paste functionality using keyboard shortcuts on a practice form. Types a name, selects all text with Ctrl+A, copies with Ctrl+C, tabs to the next field, and pastes with Ctrl+V.

Starting URL: https://www.tutorialspoint.com/selenium/practice/selenium_automation_practice.php

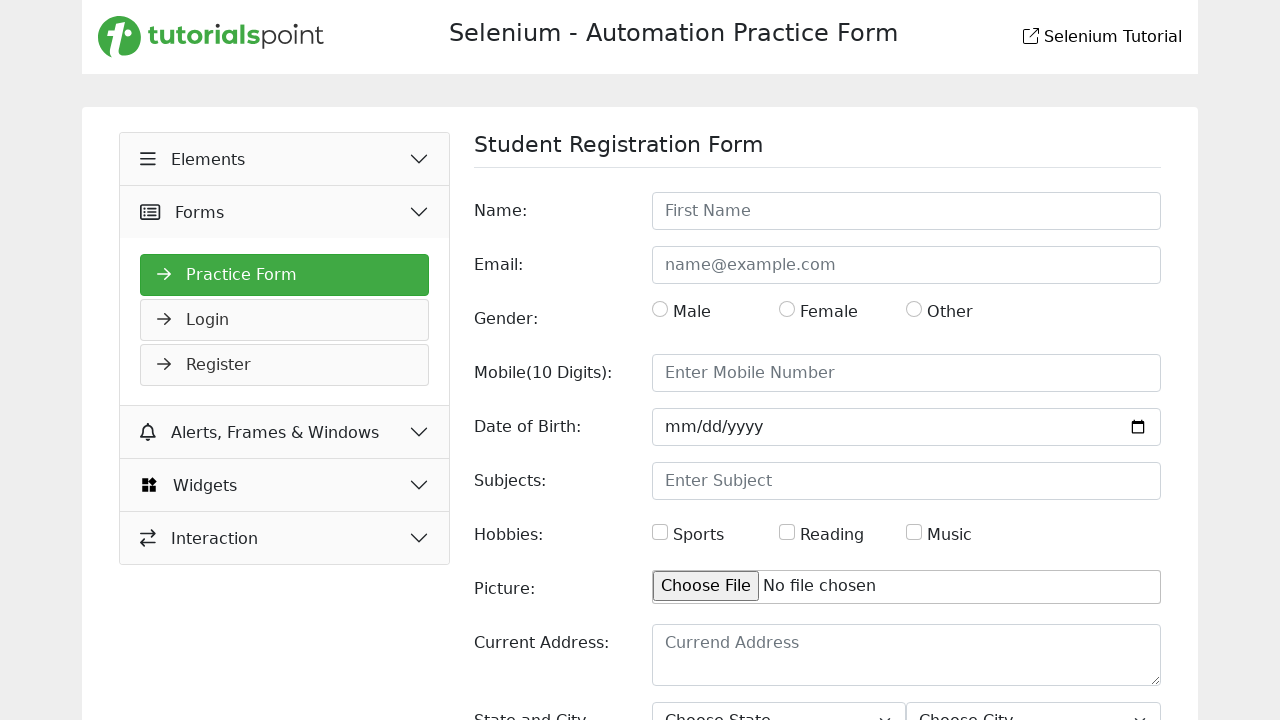

Filled name field with 'Mahmudul' on #name
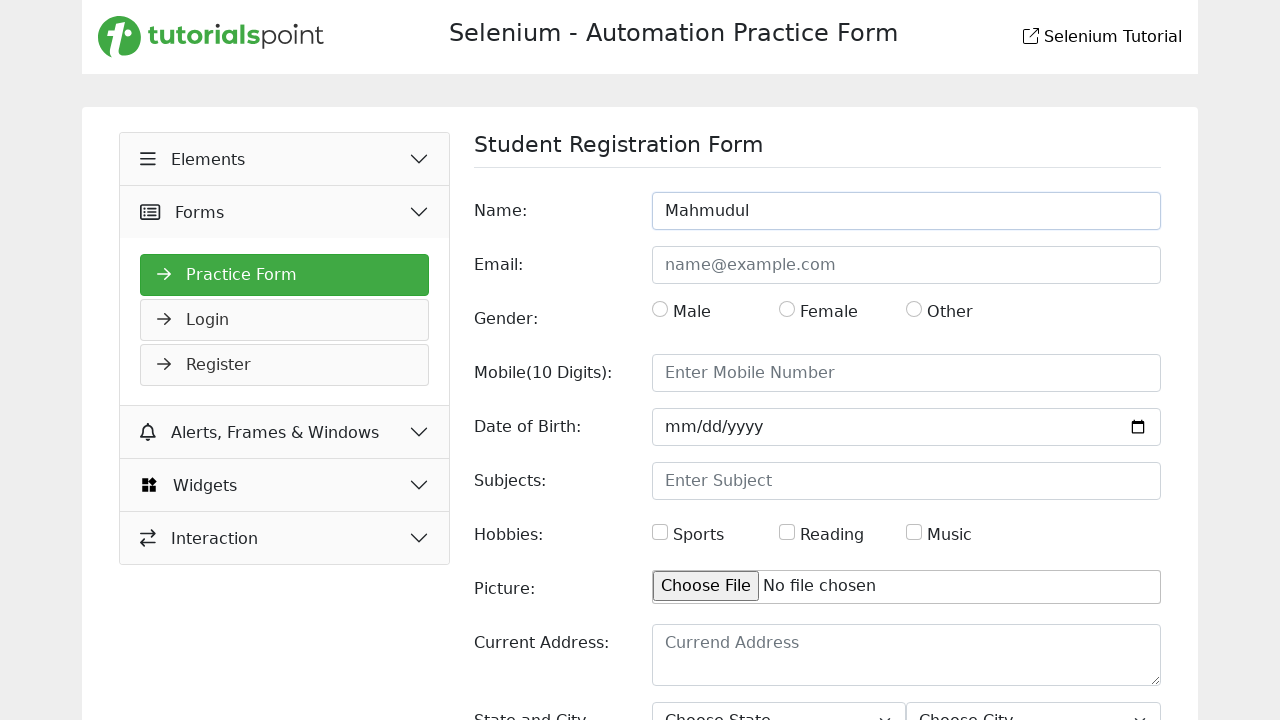

Clicked on name field to focus it at (906, 211) on #name
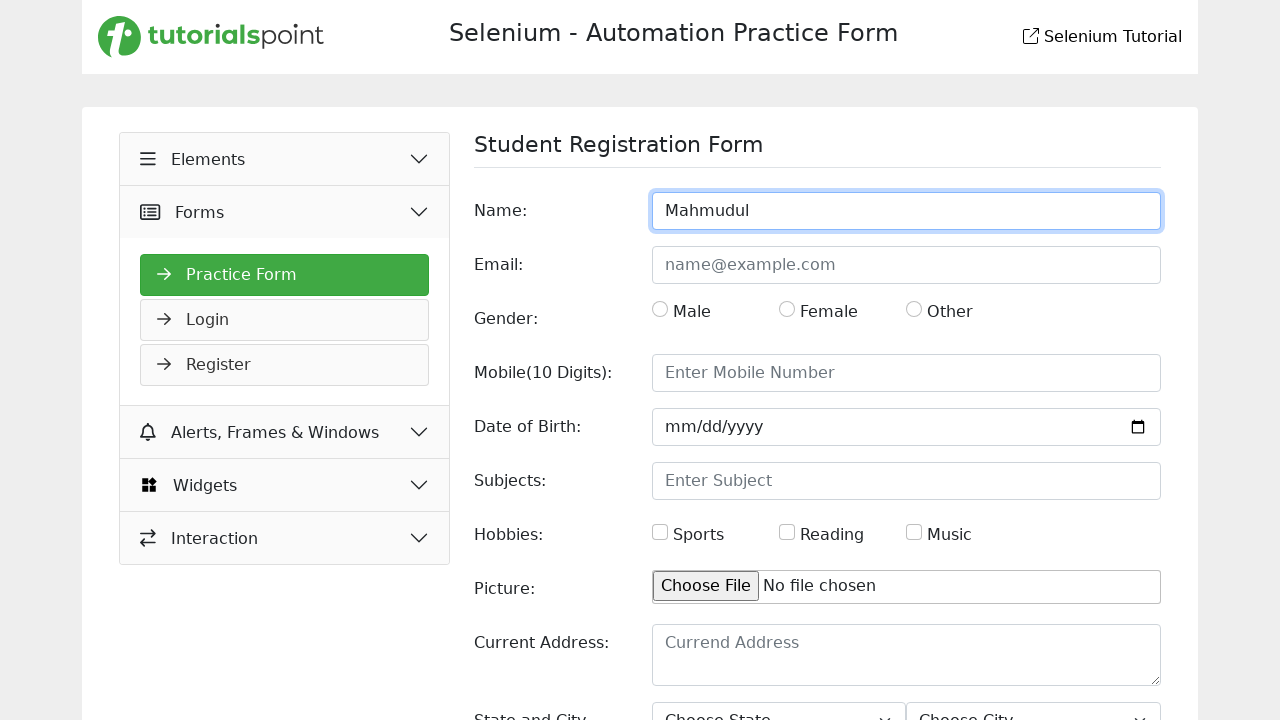

Selected all text in name field using Ctrl+A
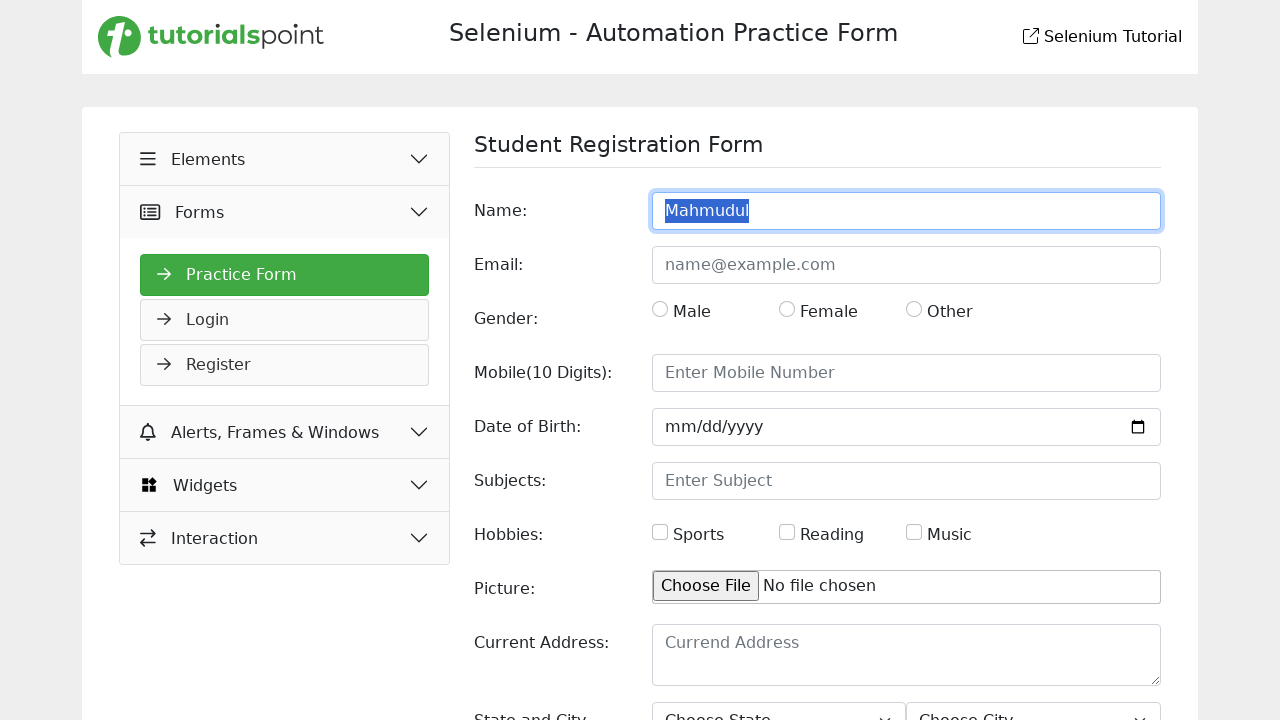

Copied selected text using Ctrl+C
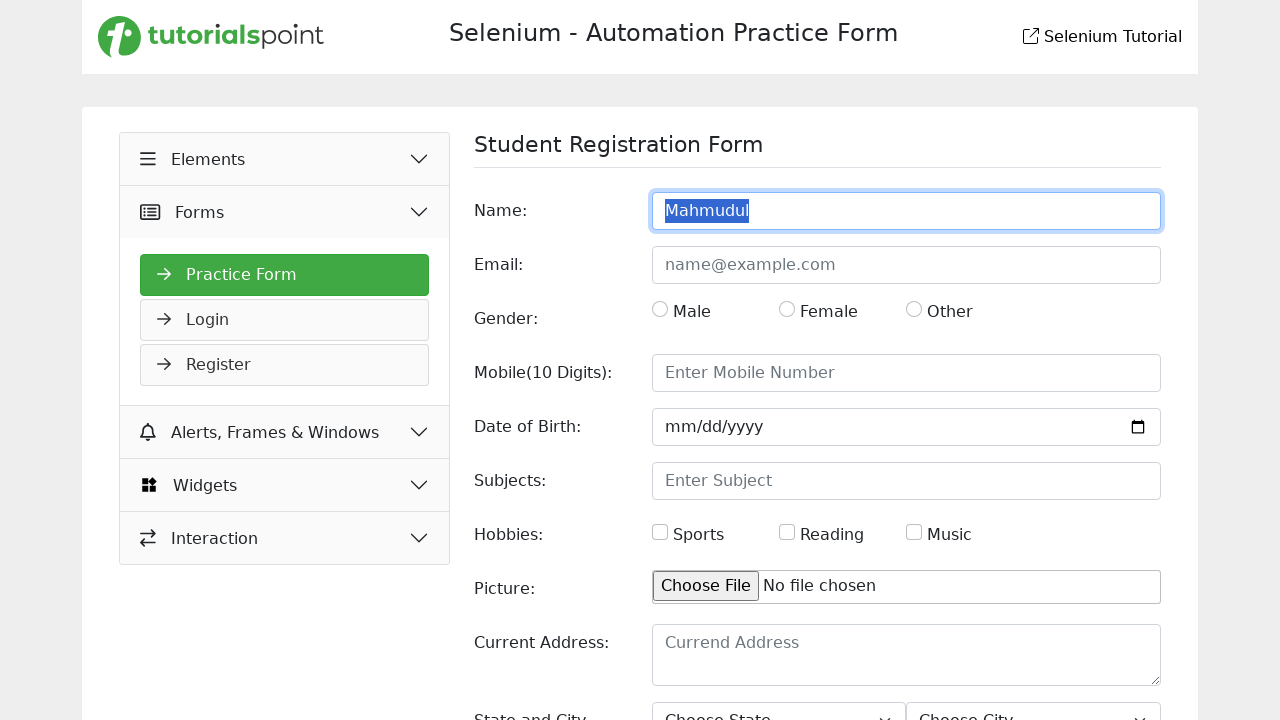

Tabbed to the next form field
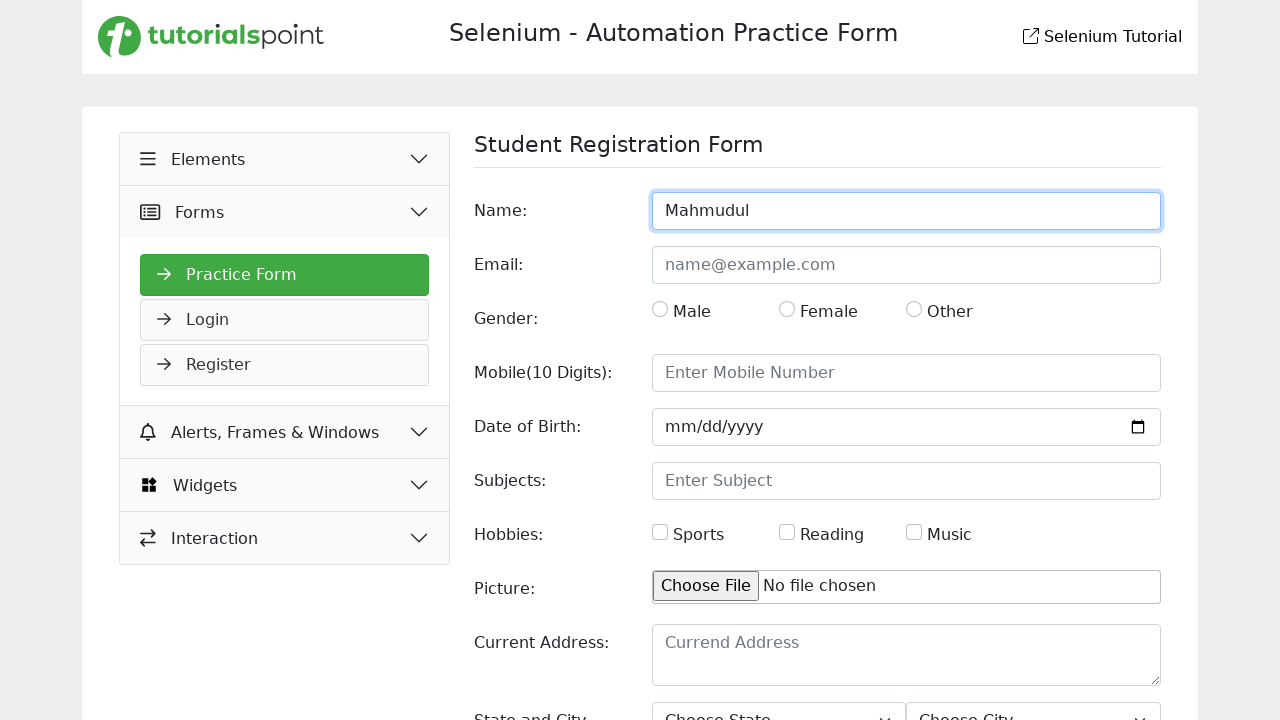

Pasted copied text using Ctrl+V into the next field
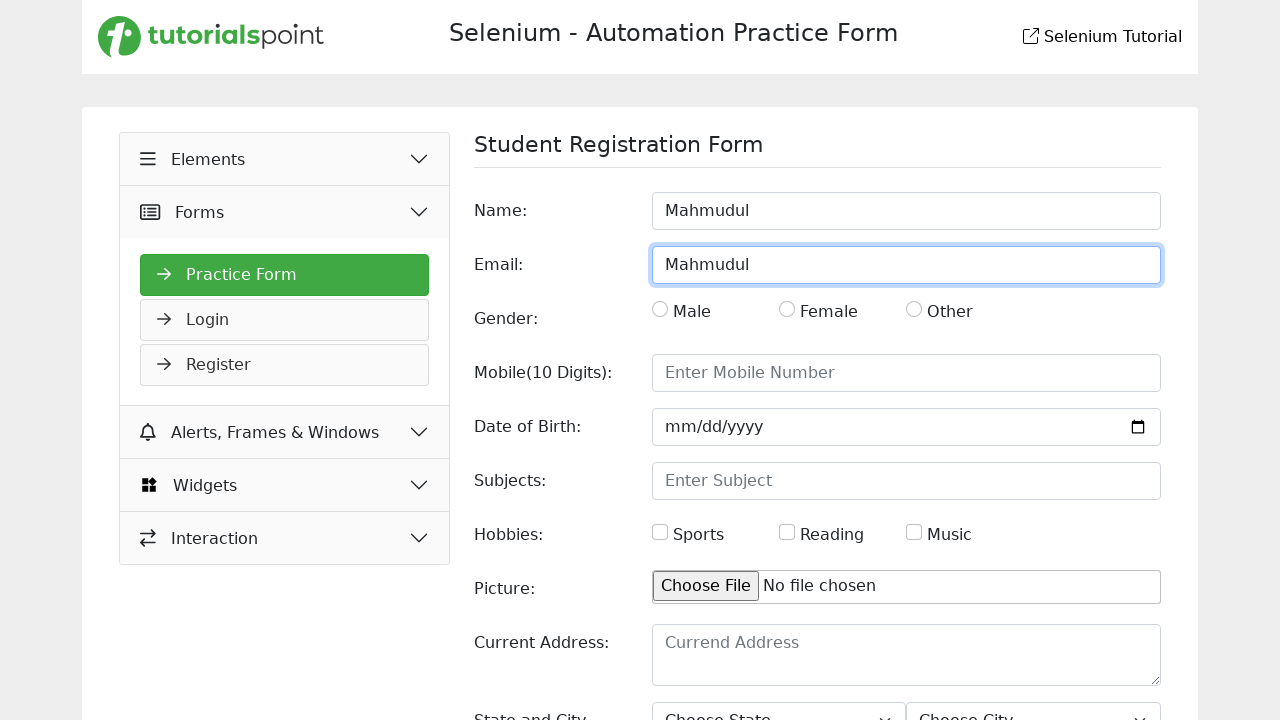

Waited 1 second to view the result
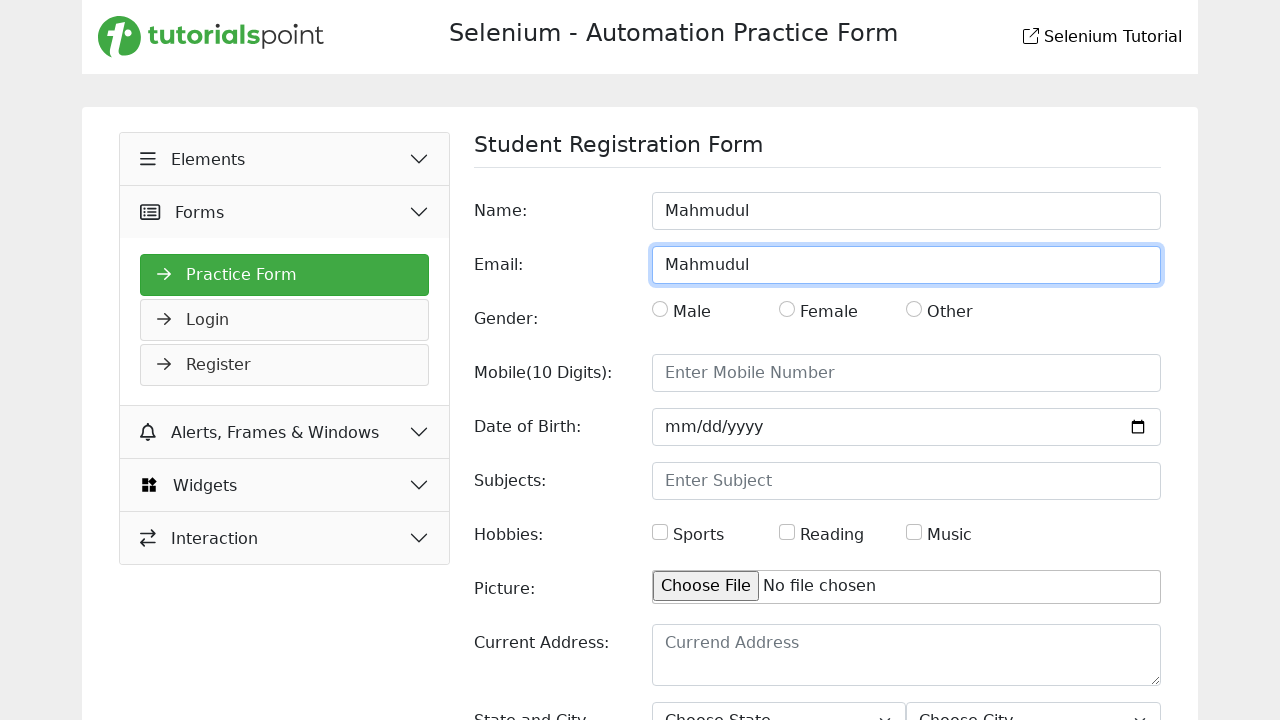

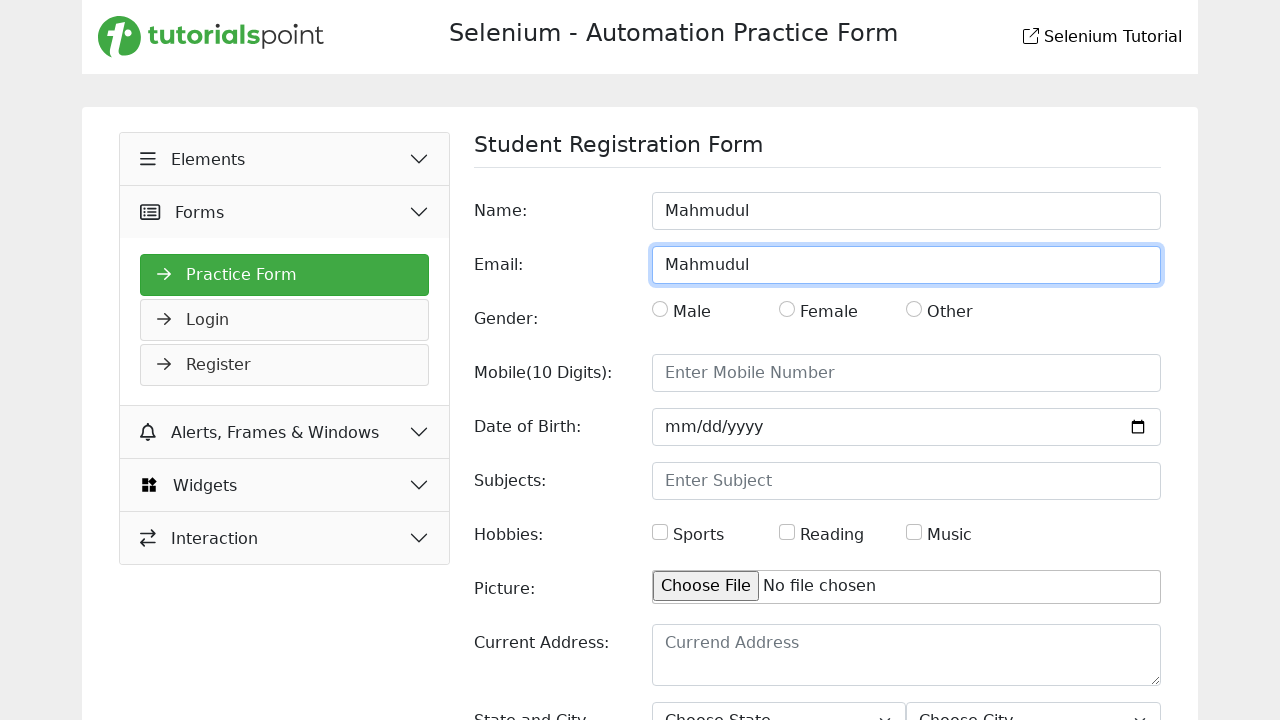